Tests multiple custom jQuery dropdowns by selecting "8" from the number dropdown and "Fast" from the speed dropdown, then verifies the selected values are displayed correctly.

Starting URL: https://jqueryui.com/resources/demos/selectmenu/default.html

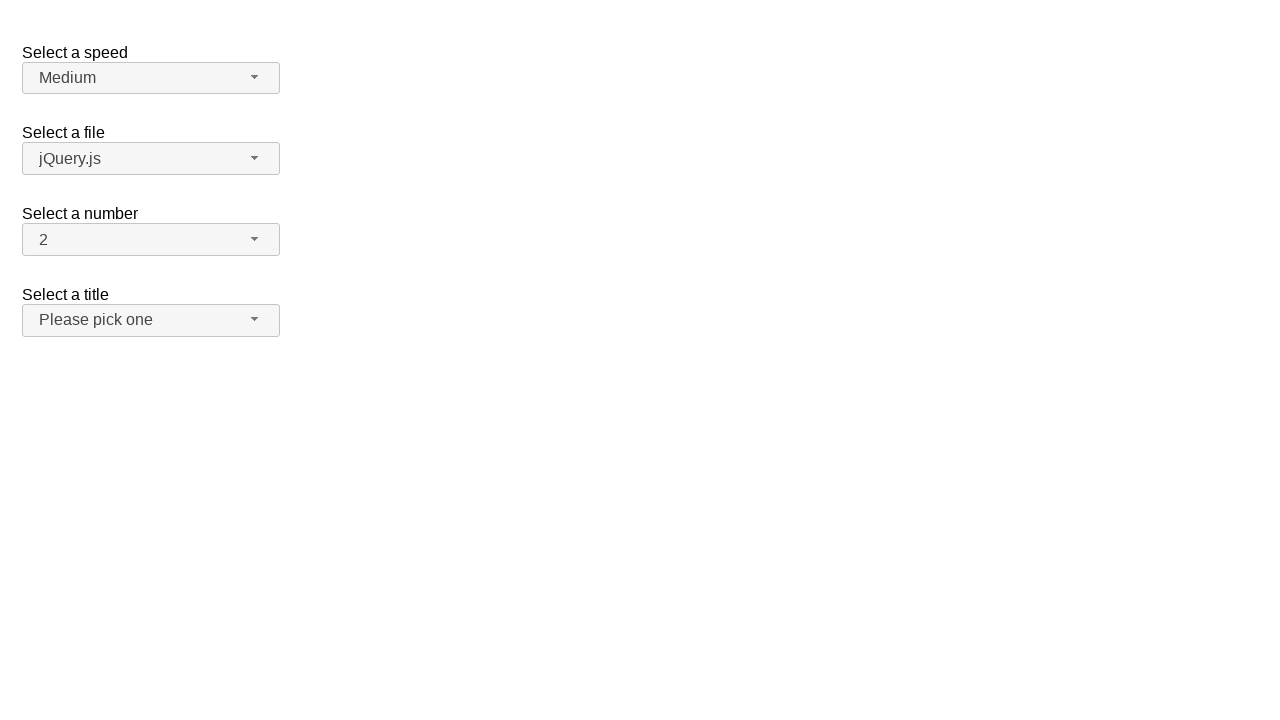

Clicked number dropdown button at (151, 240) on span#number-button
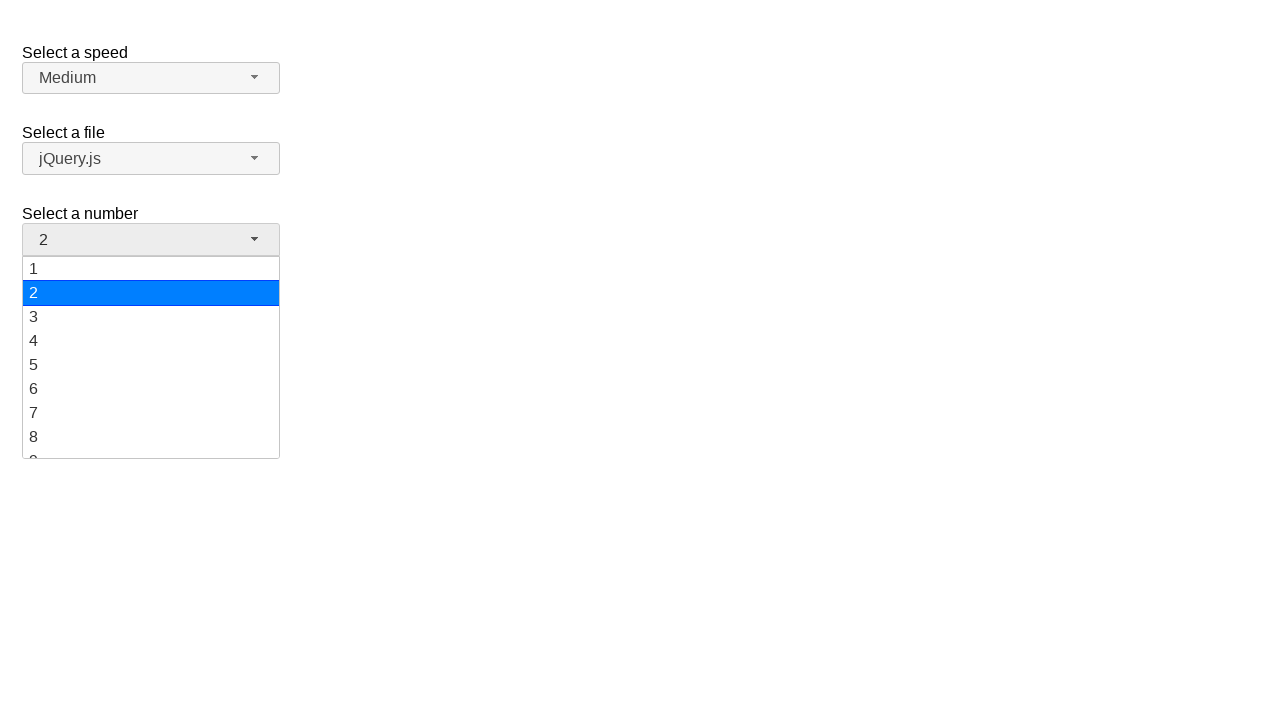

Number dropdown menu loaded
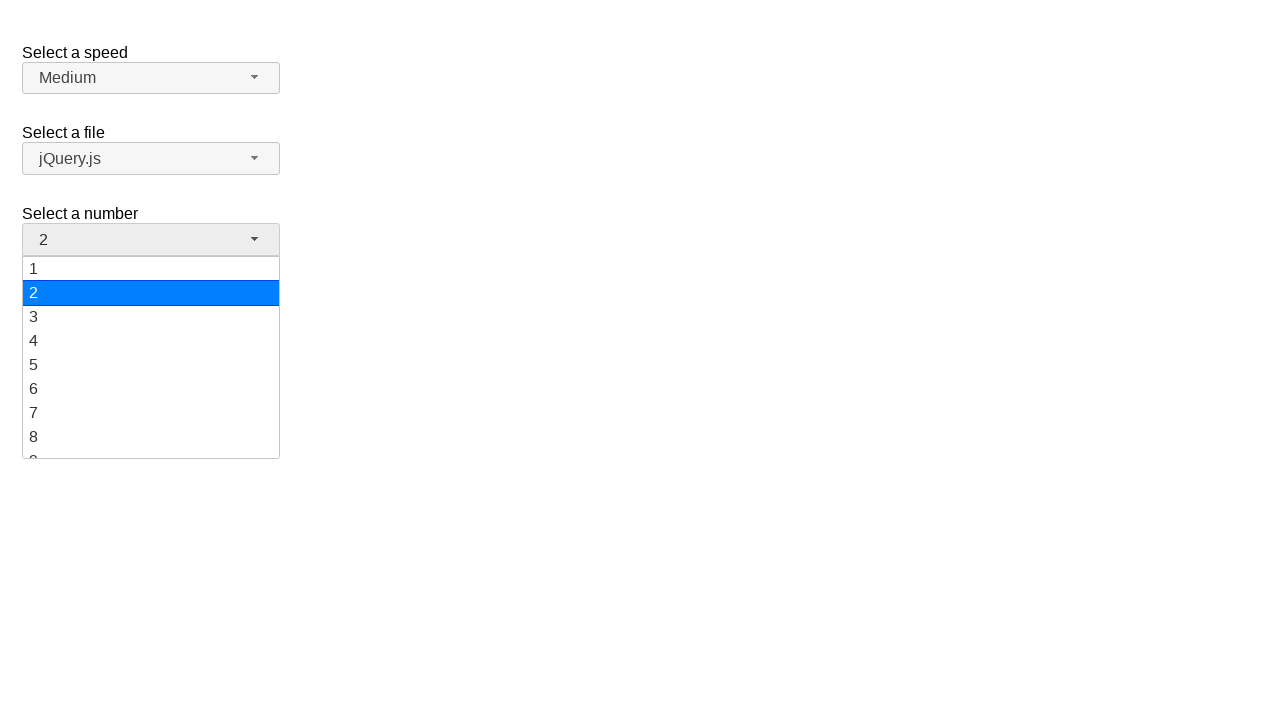

Retrieved all number dropdown items
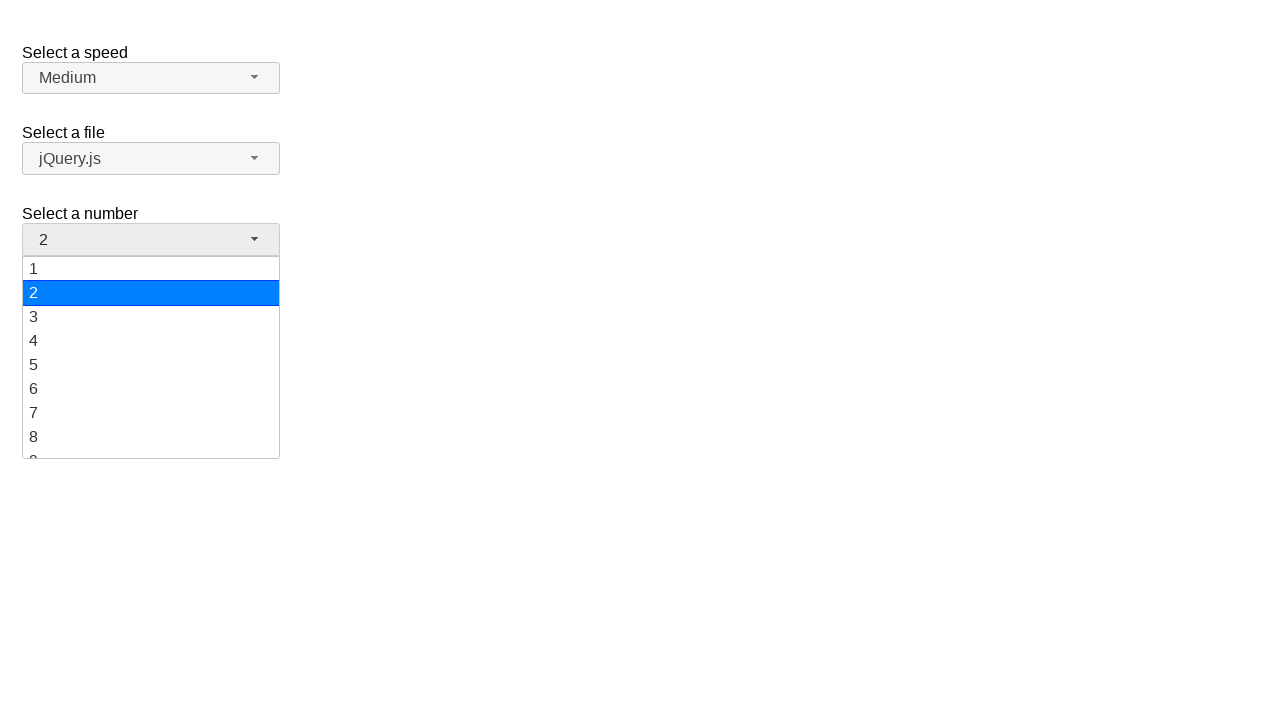

Selected '8' from number dropdown at (151, 437) on ul#number-menu div >> nth=7
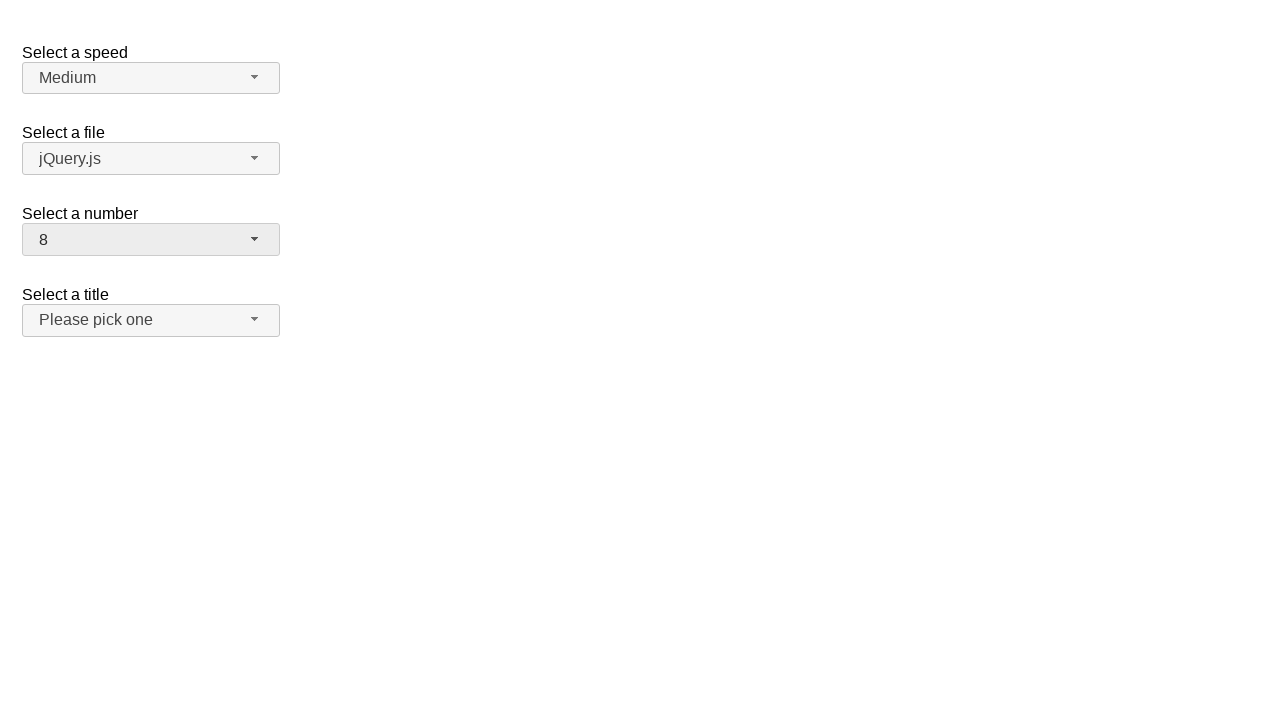

Clicked speed dropdown button at (151, 78) on span#speed-button
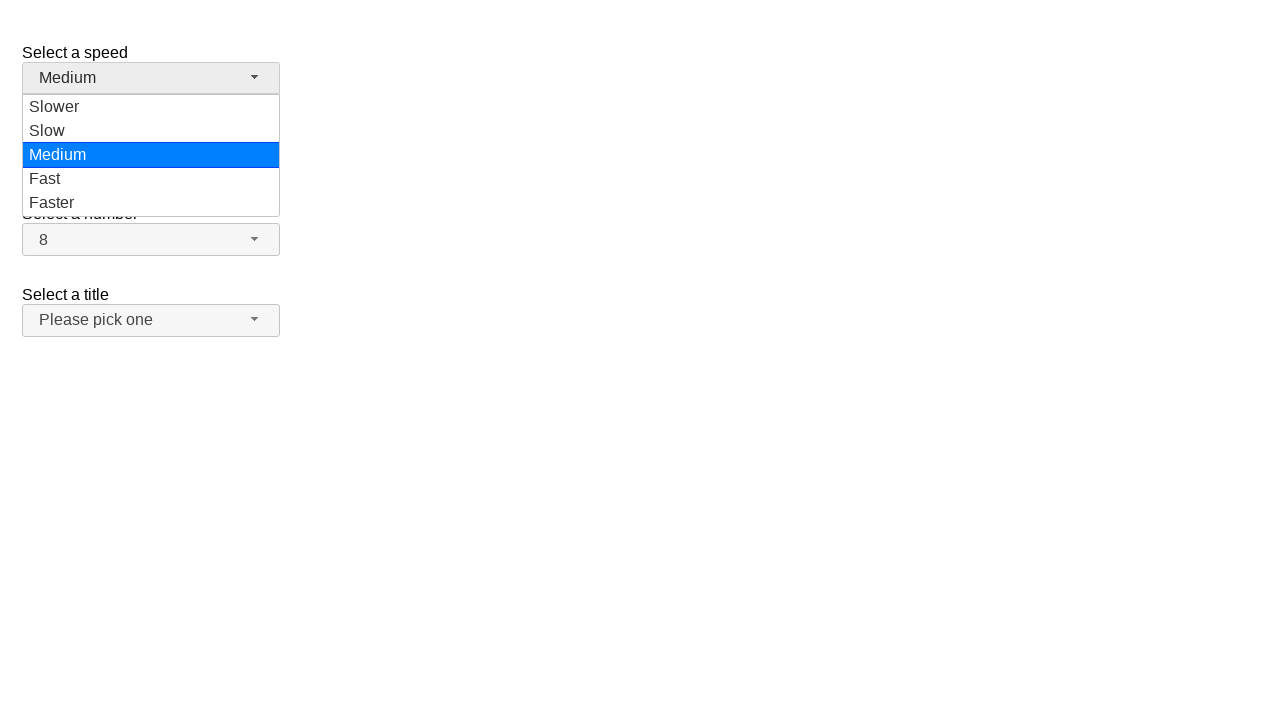

Speed dropdown menu loaded
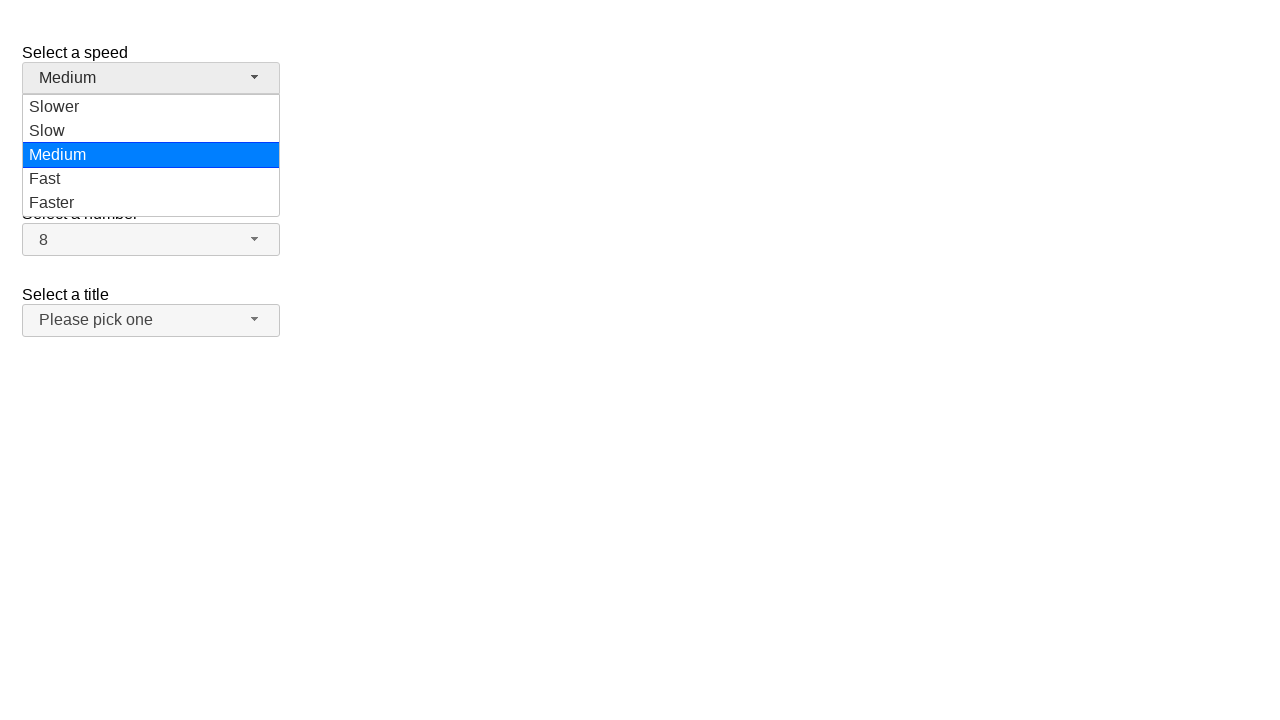

Retrieved all speed dropdown items
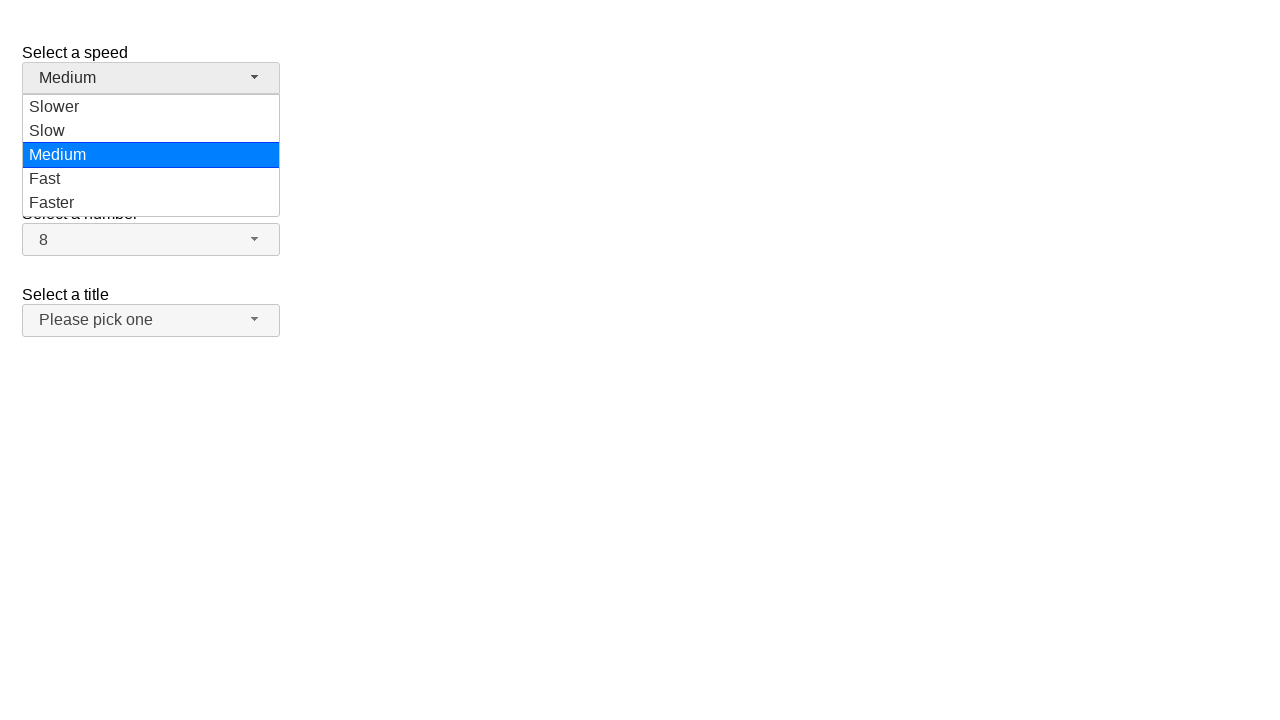

Selected 'Fast' from speed dropdown at (151, 179) on ul#speed-menu div >> nth=3
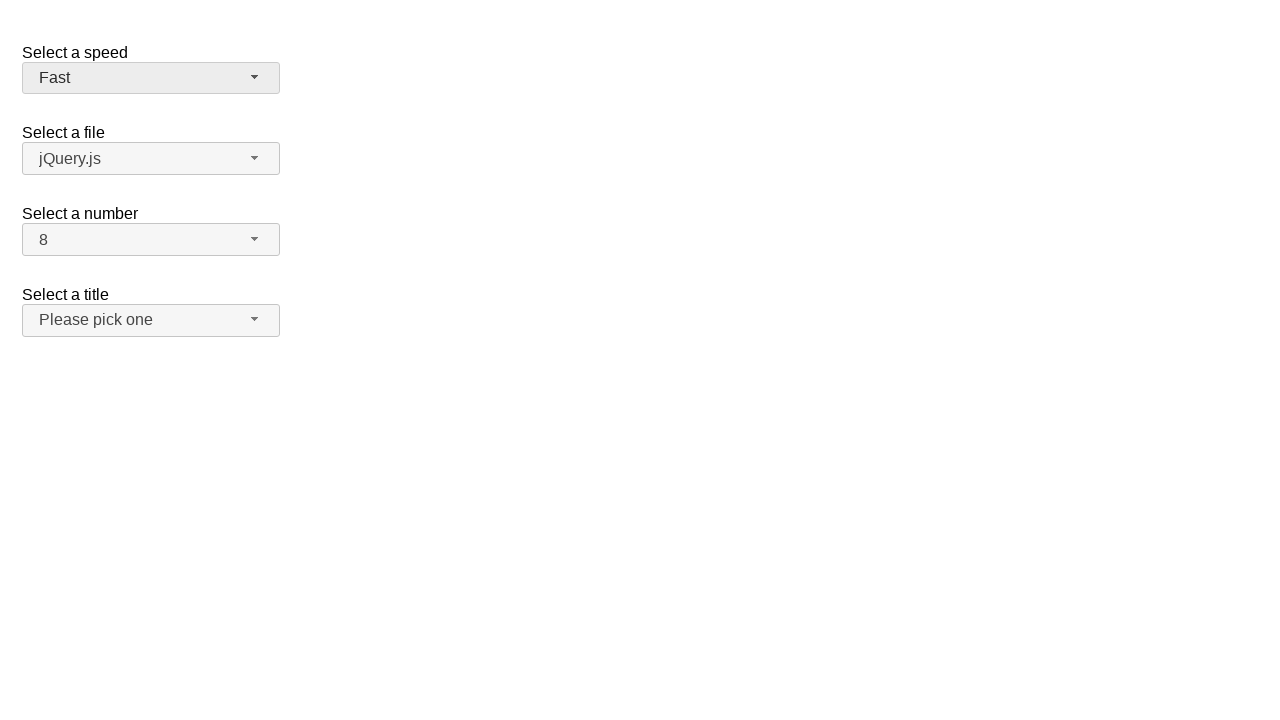

Verified speed dropdown displays 'Fast'
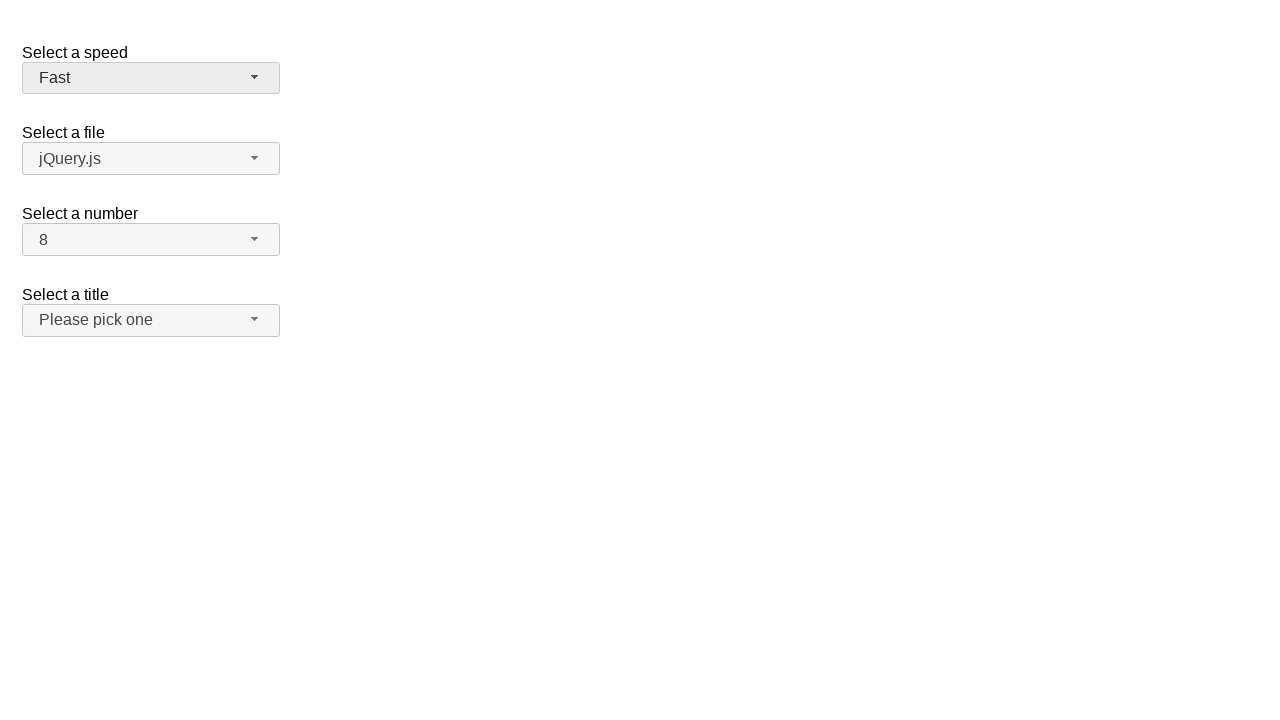

Verified number dropdown displays '8'
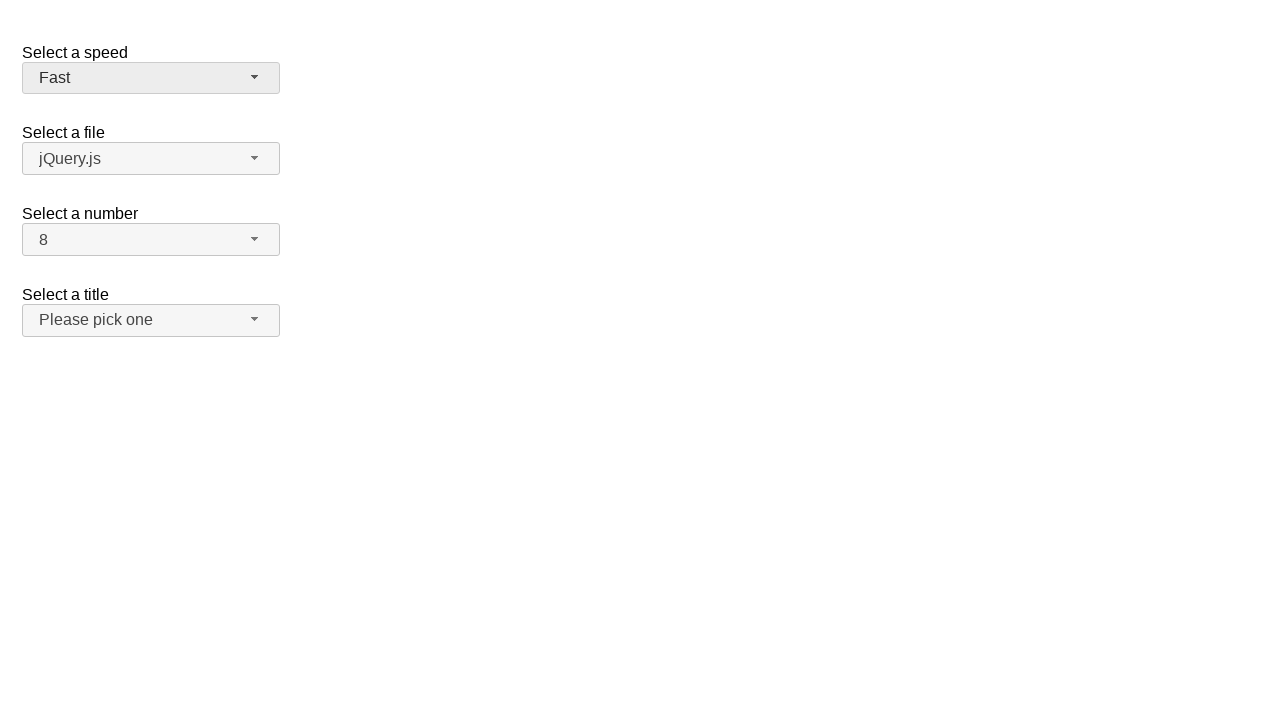

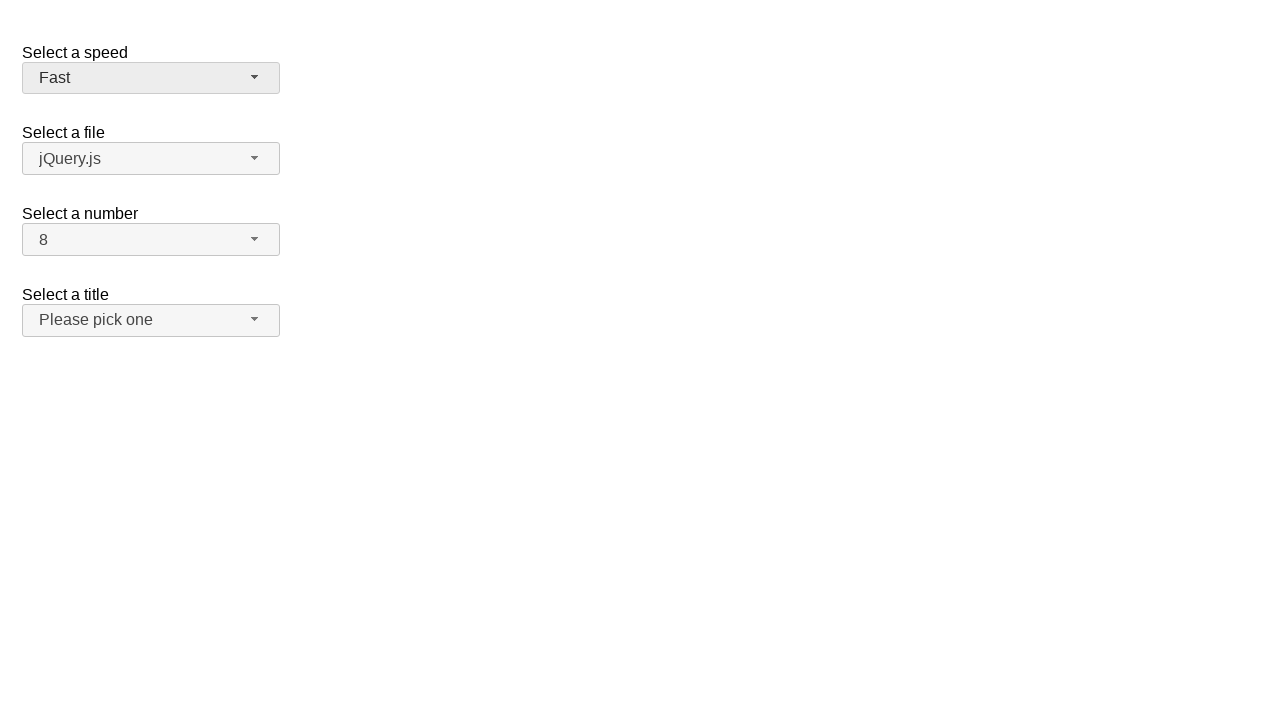